Clicks on the "100 nights" link in the toolbar menu and verifies navigation to the correct page

Starting URL: https://pandazzz.co.il/

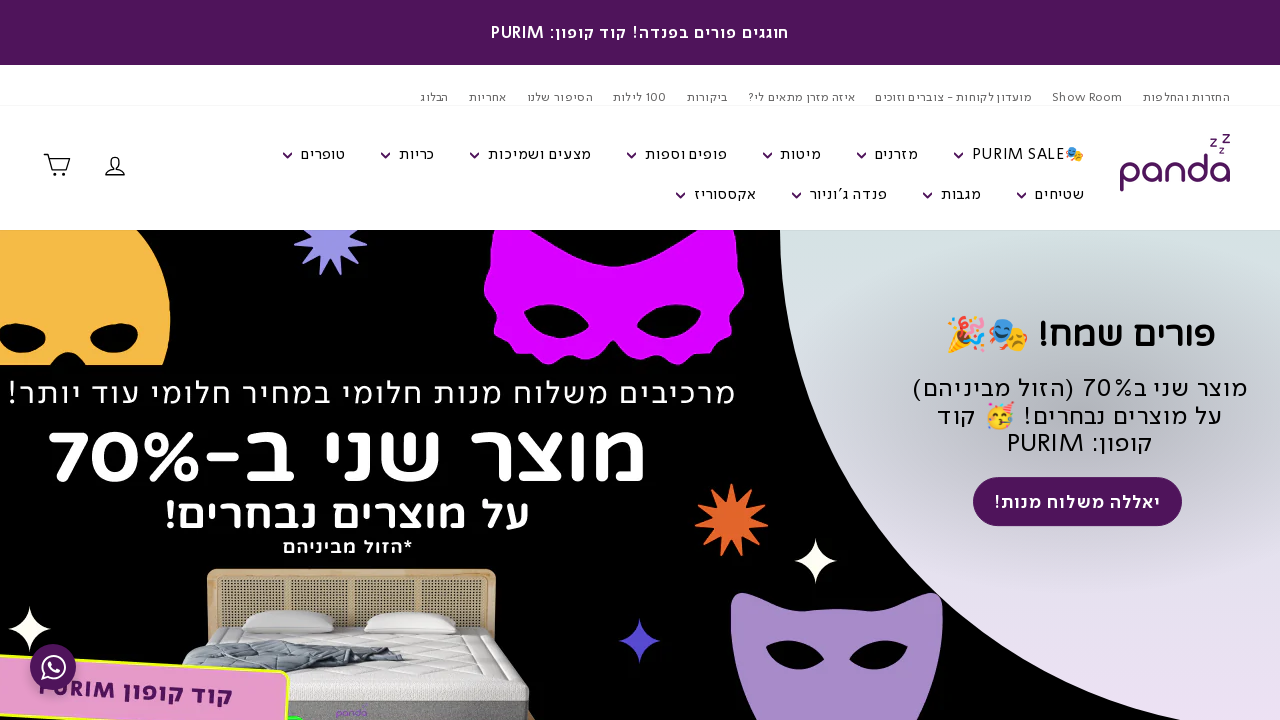

Clicked on '100 לילות' (100 nights) link in toolbar menu at (640, 97) on xpath=//ul[@class='inline-list toolbar__menu']//a[contains(text(),'100 לילות')]
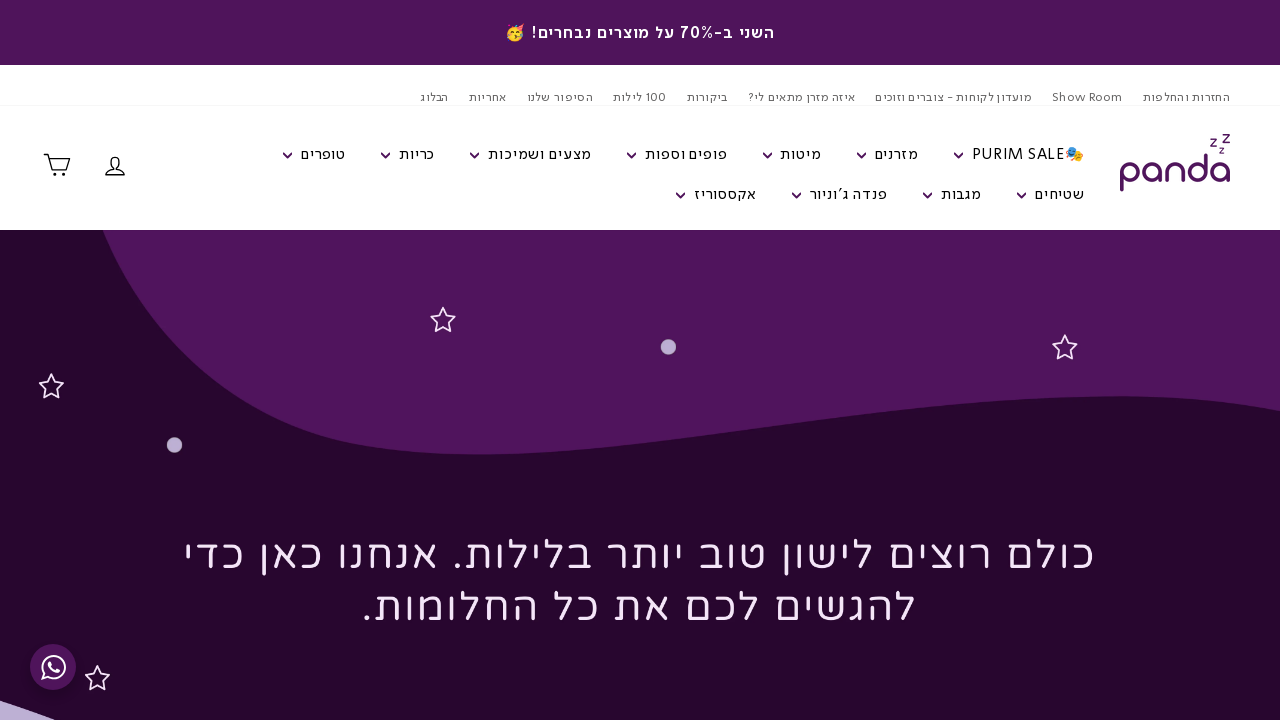

Navigated to 100 nights page with correct URL
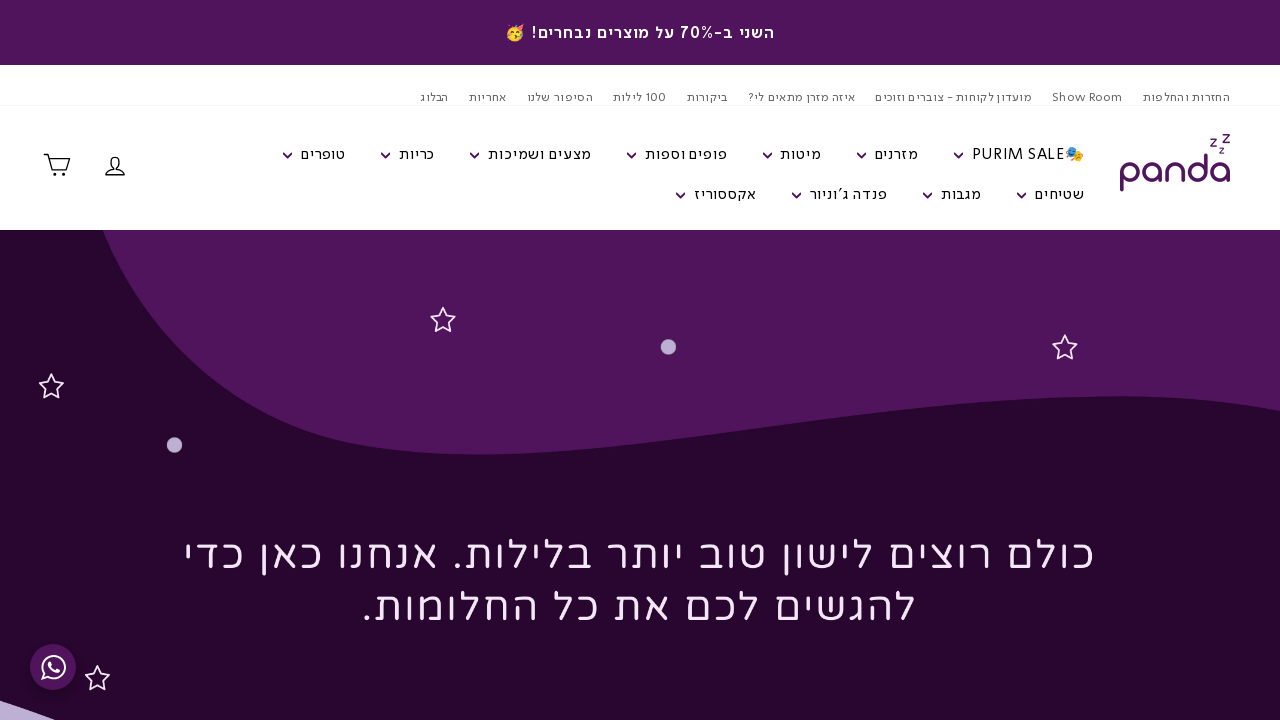

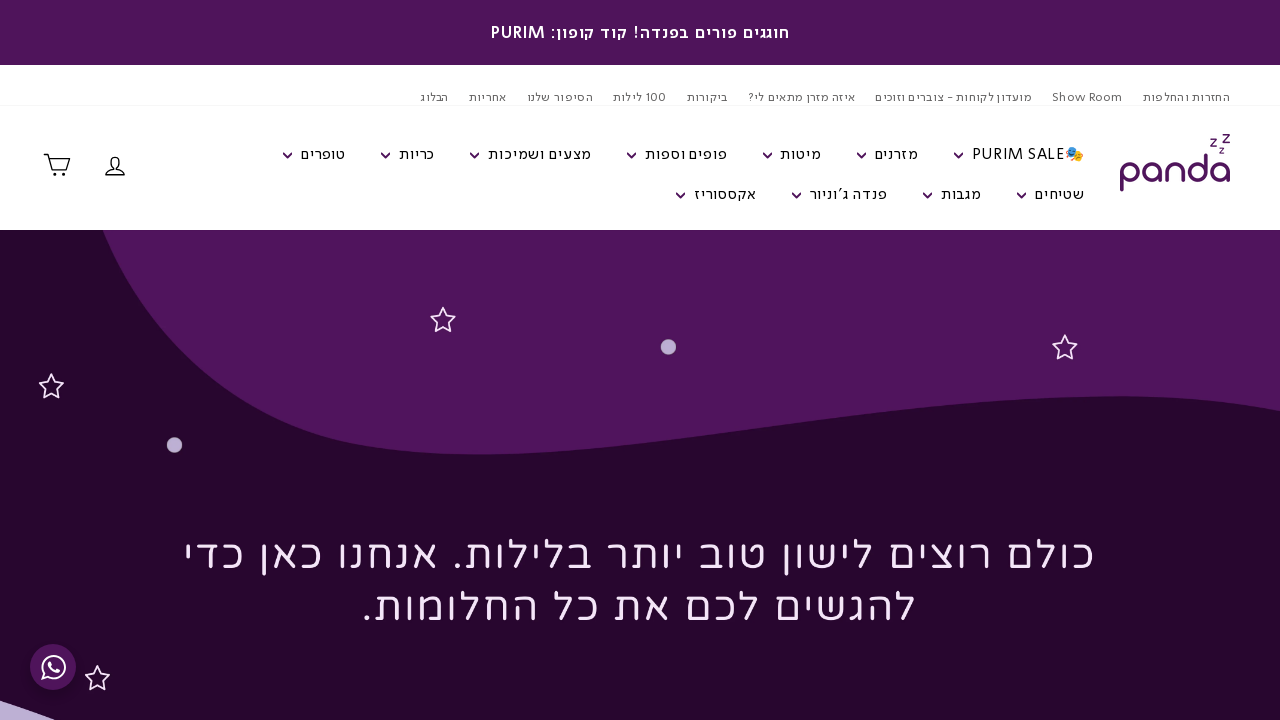